Tests adding todo items by filling the input field, pressing enter, and verifying the items appear in the list.

Starting URL: https://demo.playwright.dev/todomvc

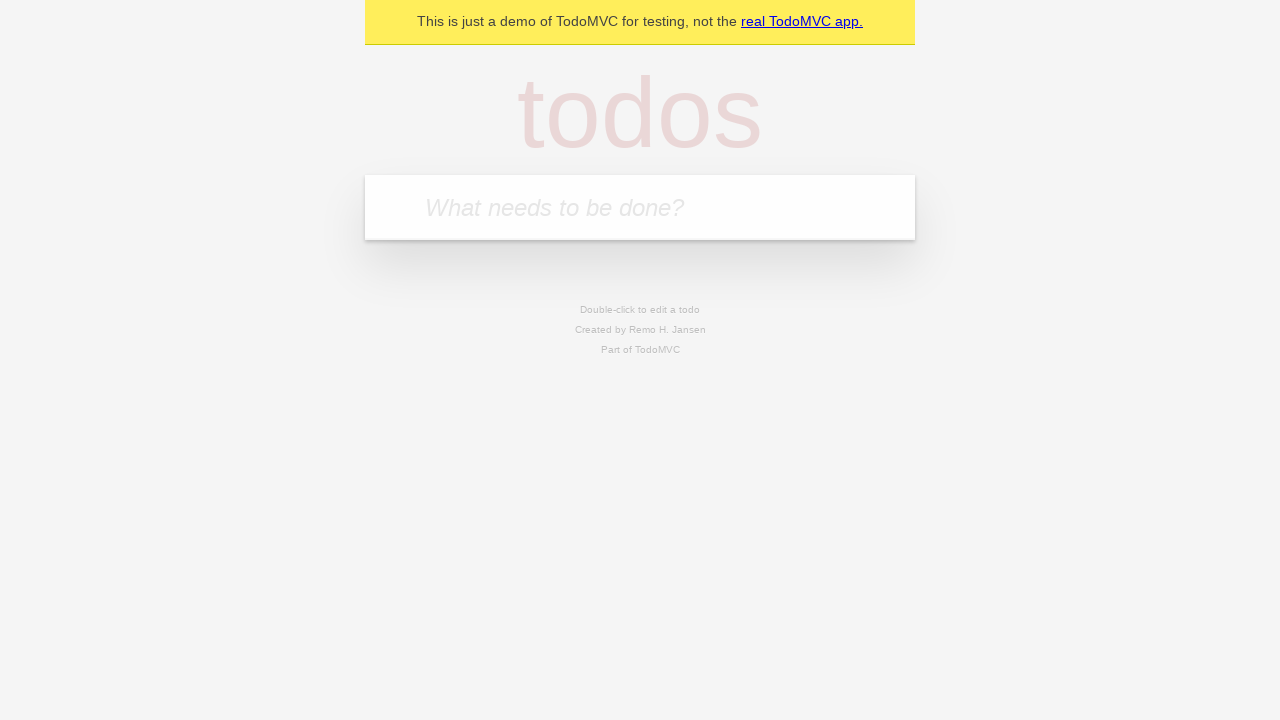

Located the todo input field with placeholder 'What needs to be done?'
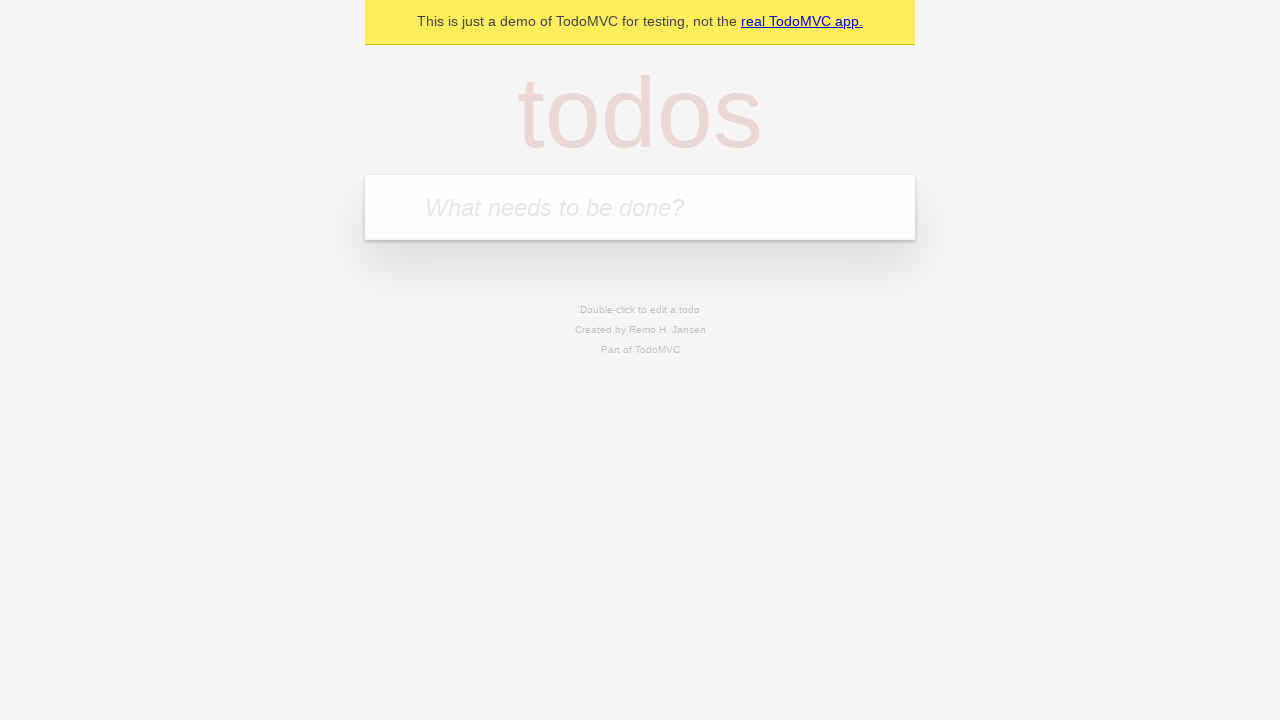

Filled todo input with 'buy some cheese' on internal:attr=[placeholder="What needs to be done?"i]
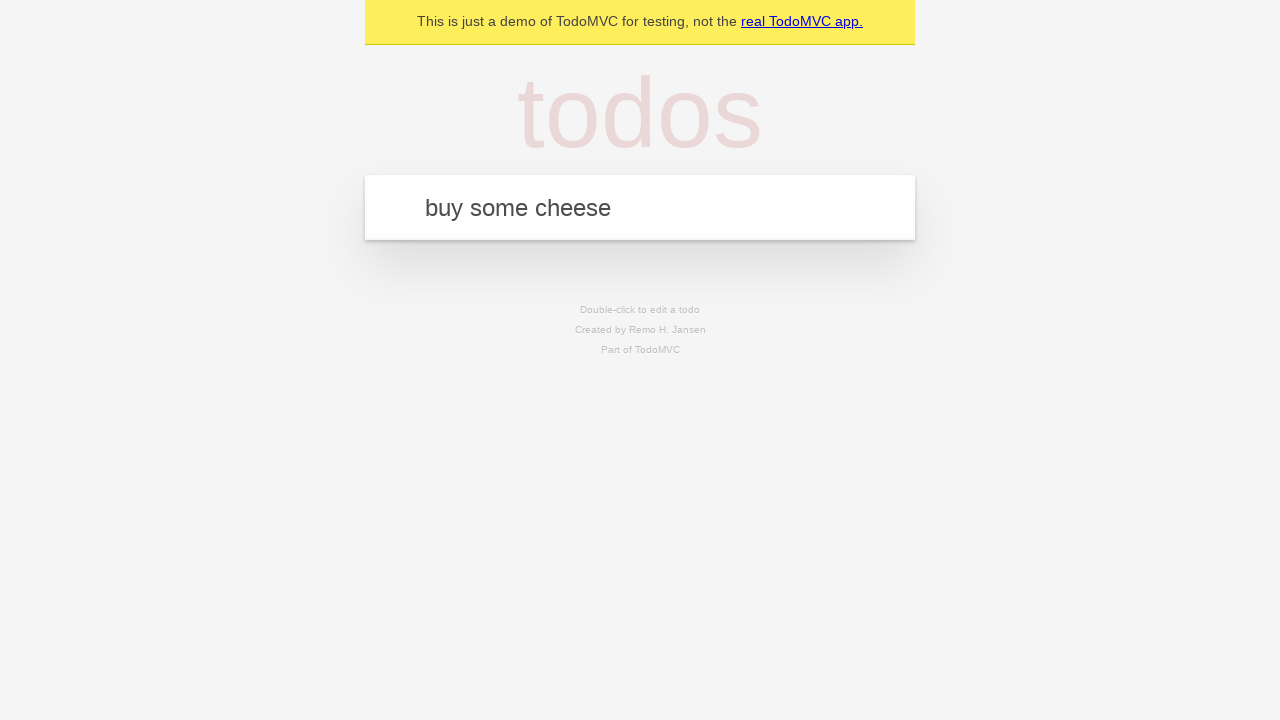

Pressed Enter to add first todo item on internal:attr=[placeholder="What needs to be done?"i]
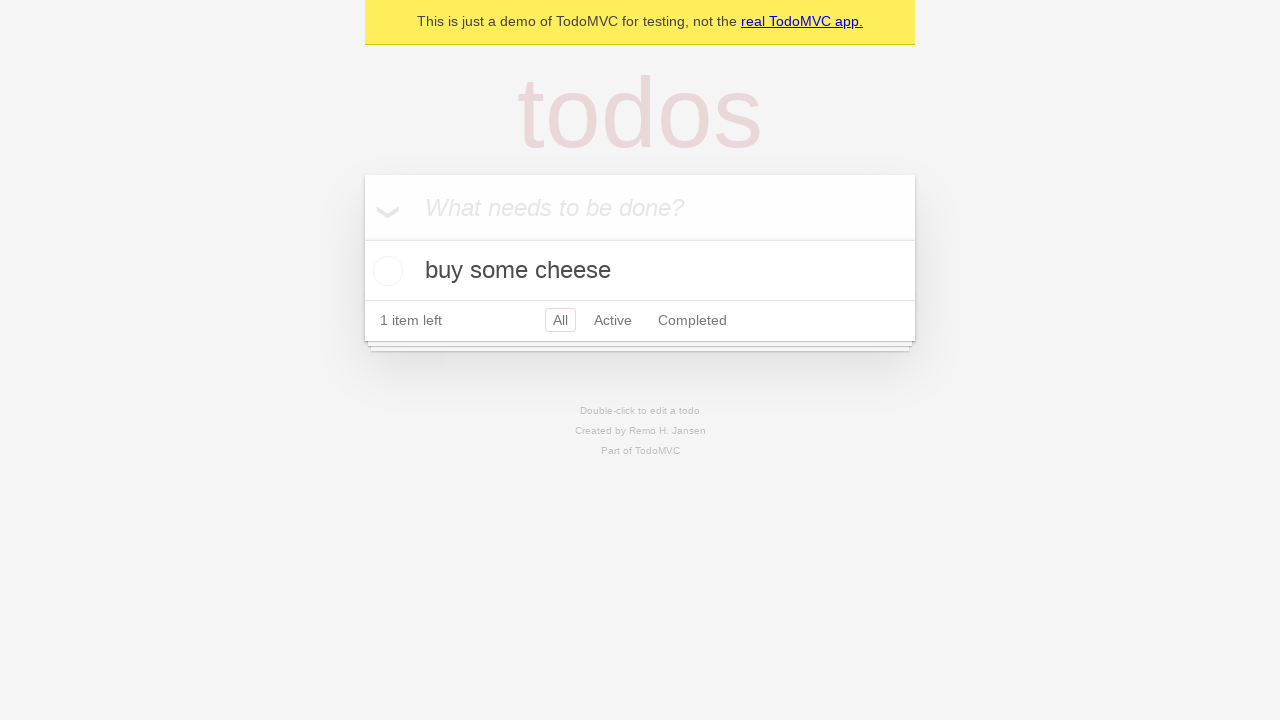

First todo item appeared in the list
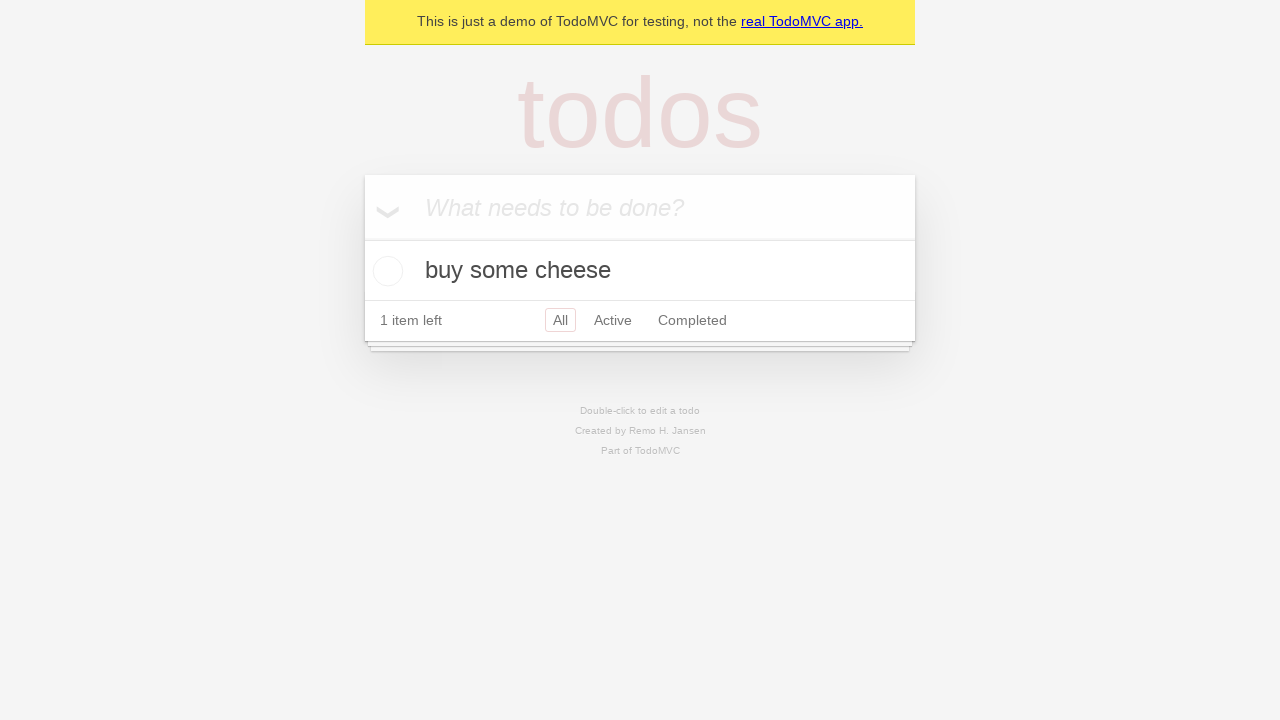

Filled todo input with 'feed the cat' on internal:attr=[placeholder="What needs to be done?"i]
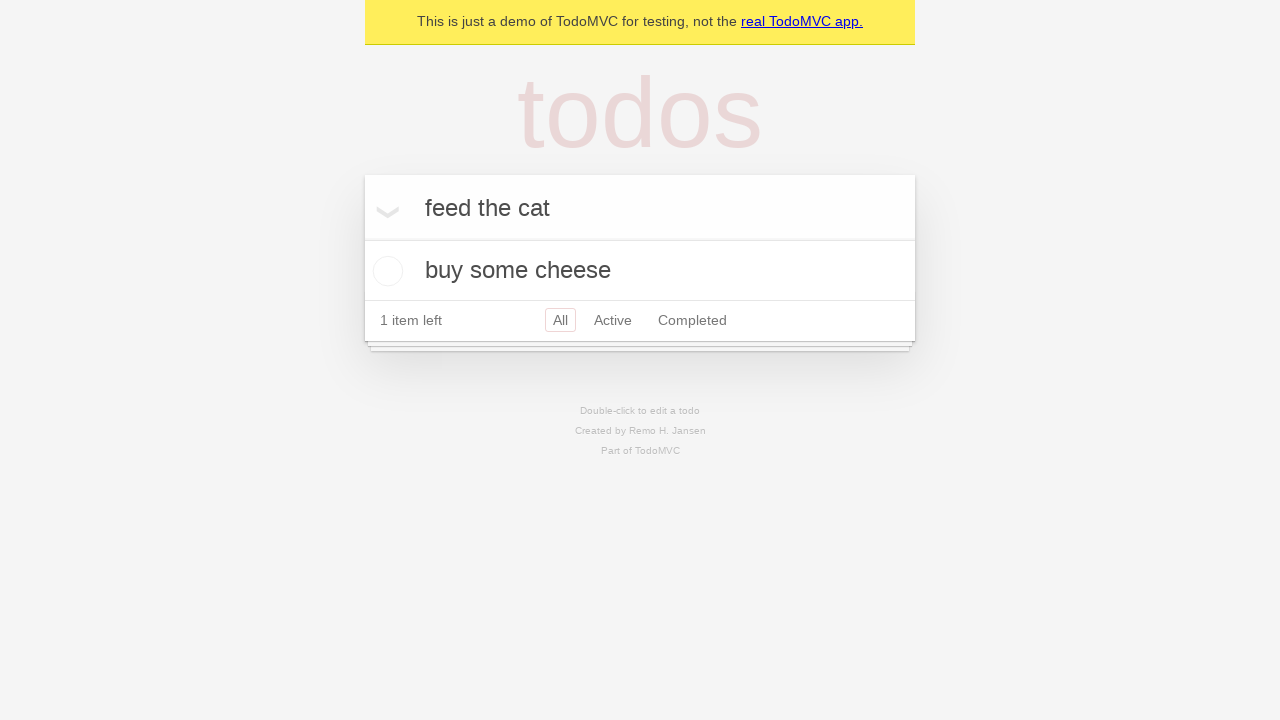

Pressed Enter to add second todo item on internal:attr=[placeholder="What needs to be done?"i]
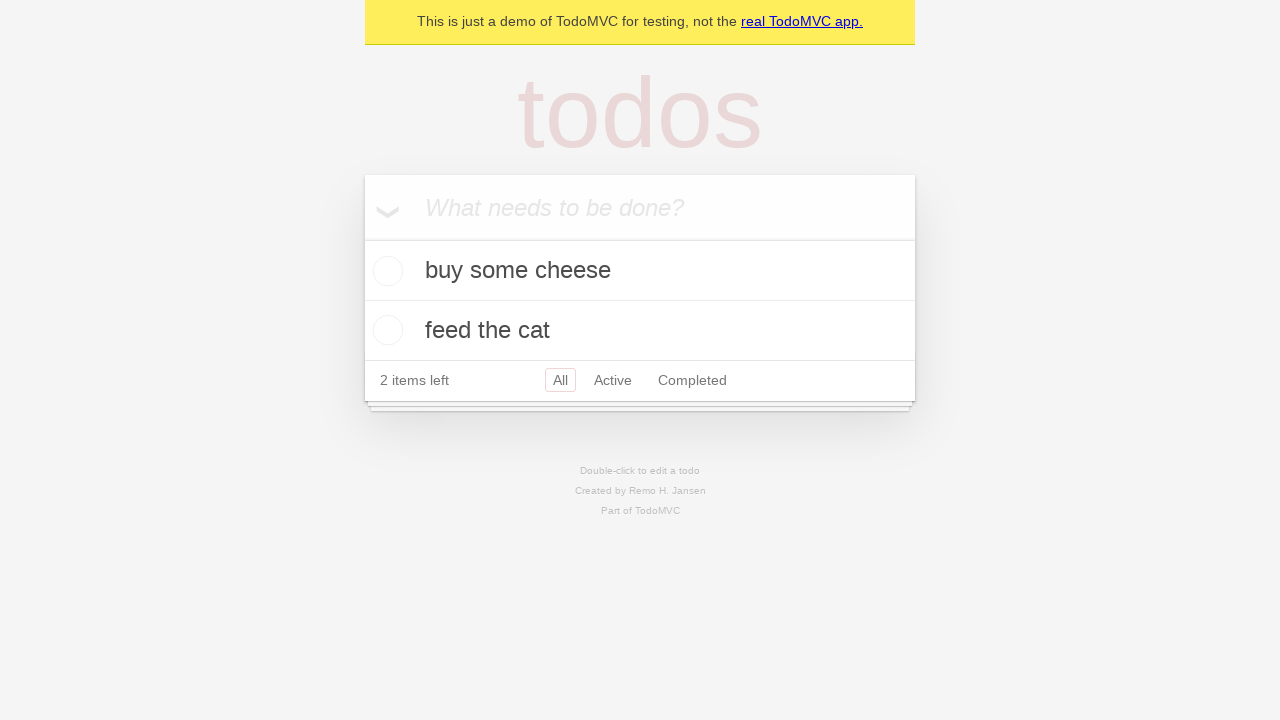

Verified that two todo items are now present in the list
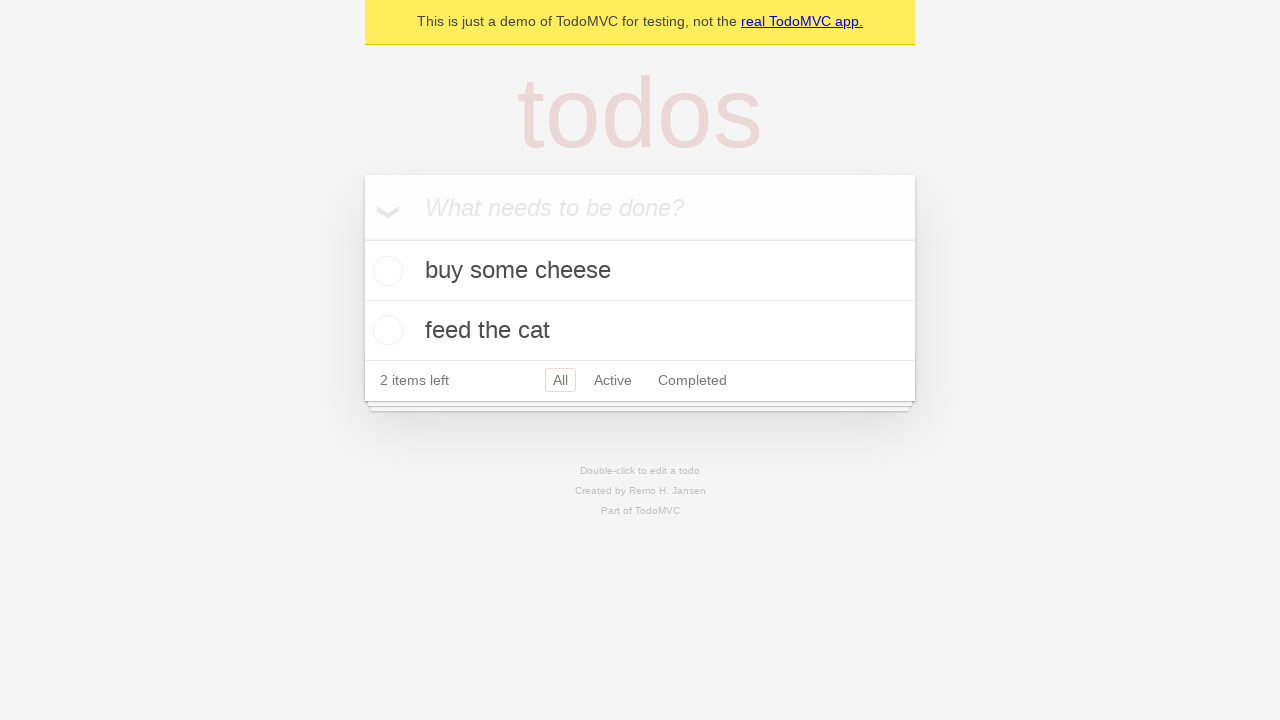

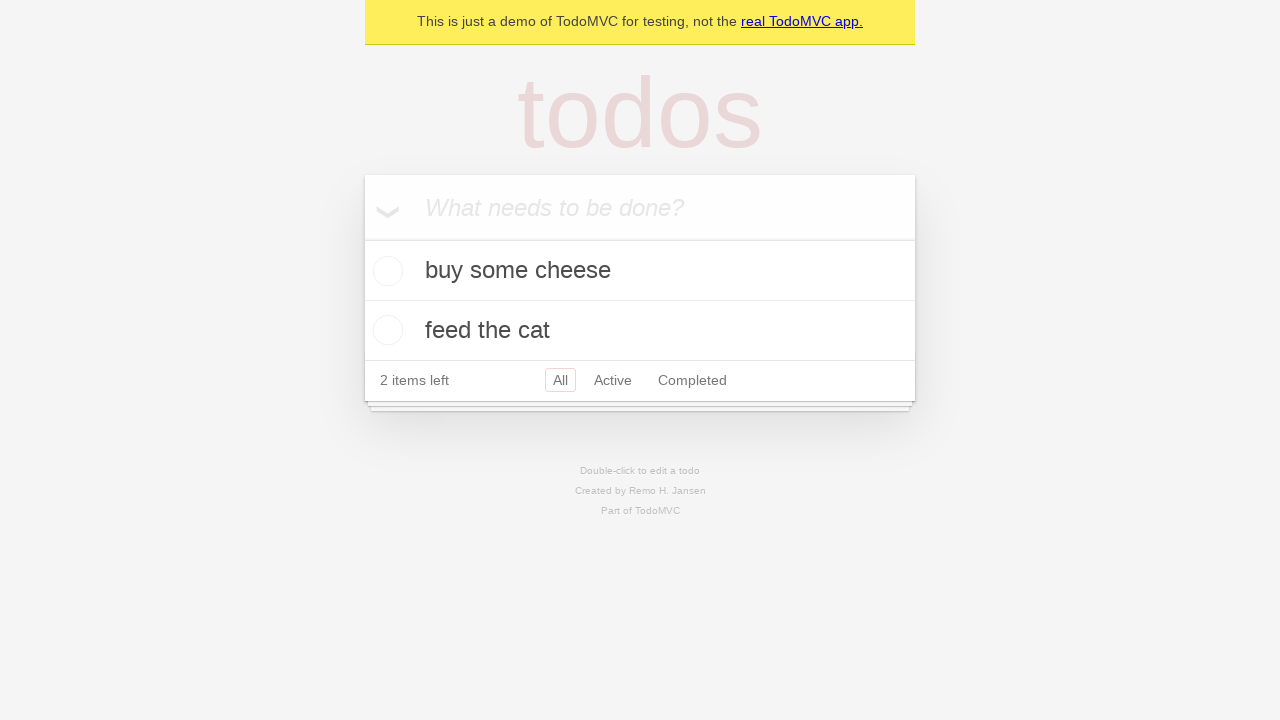